Tests dropdown selection functionality by selecting options using different methods (visible text, index, and value)

Starting URL: https://v1.training-support.net/selenium/selects

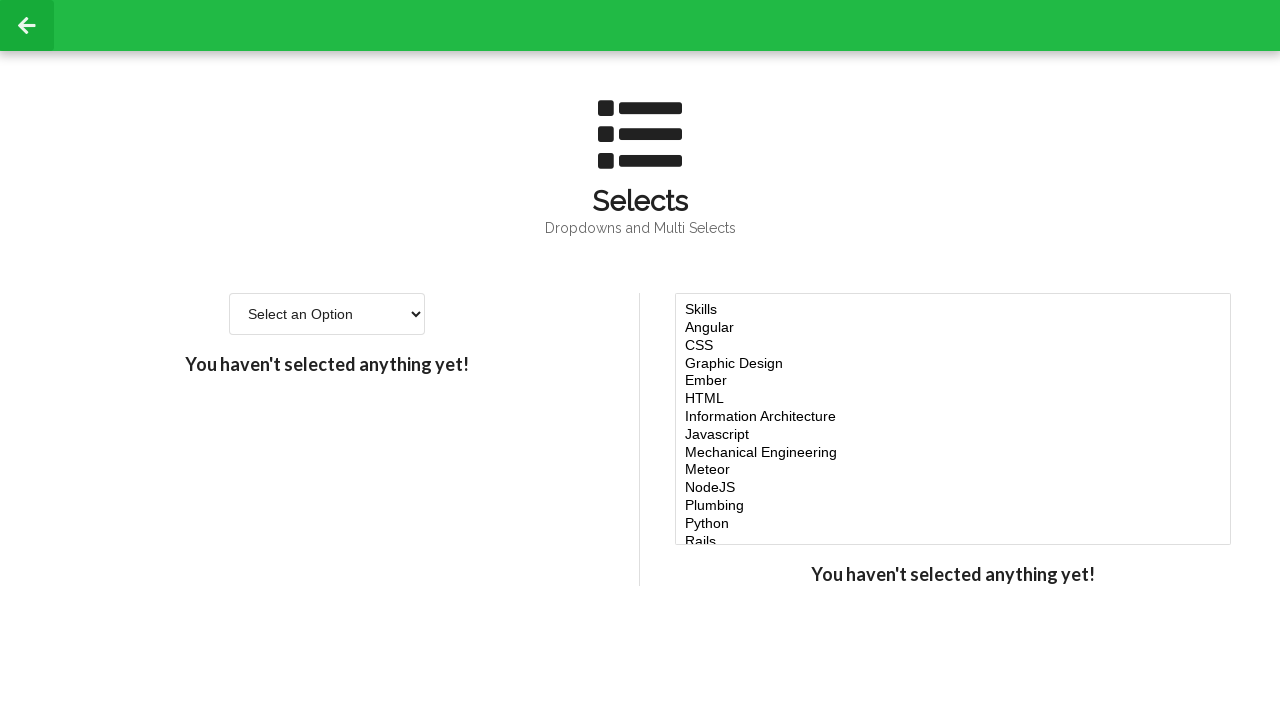

Located the dropdown element with id 'single-select'
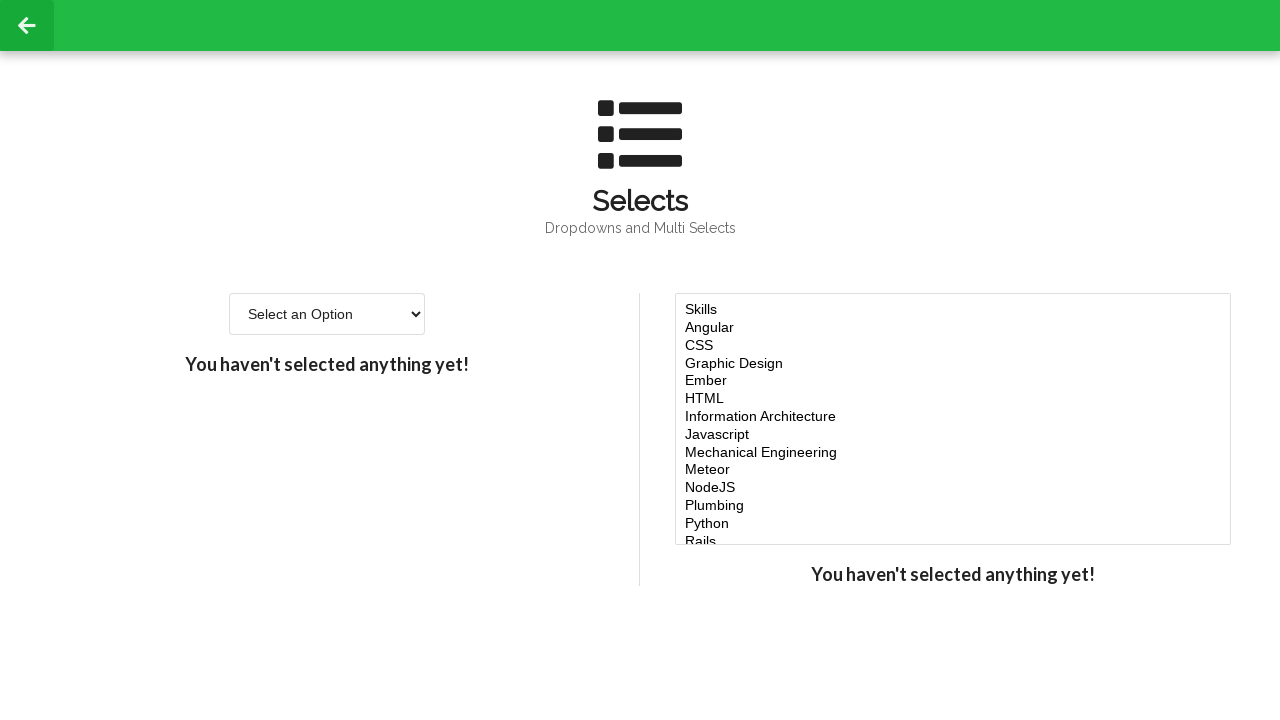

Selected 'Option 2' by visible text on #single-select
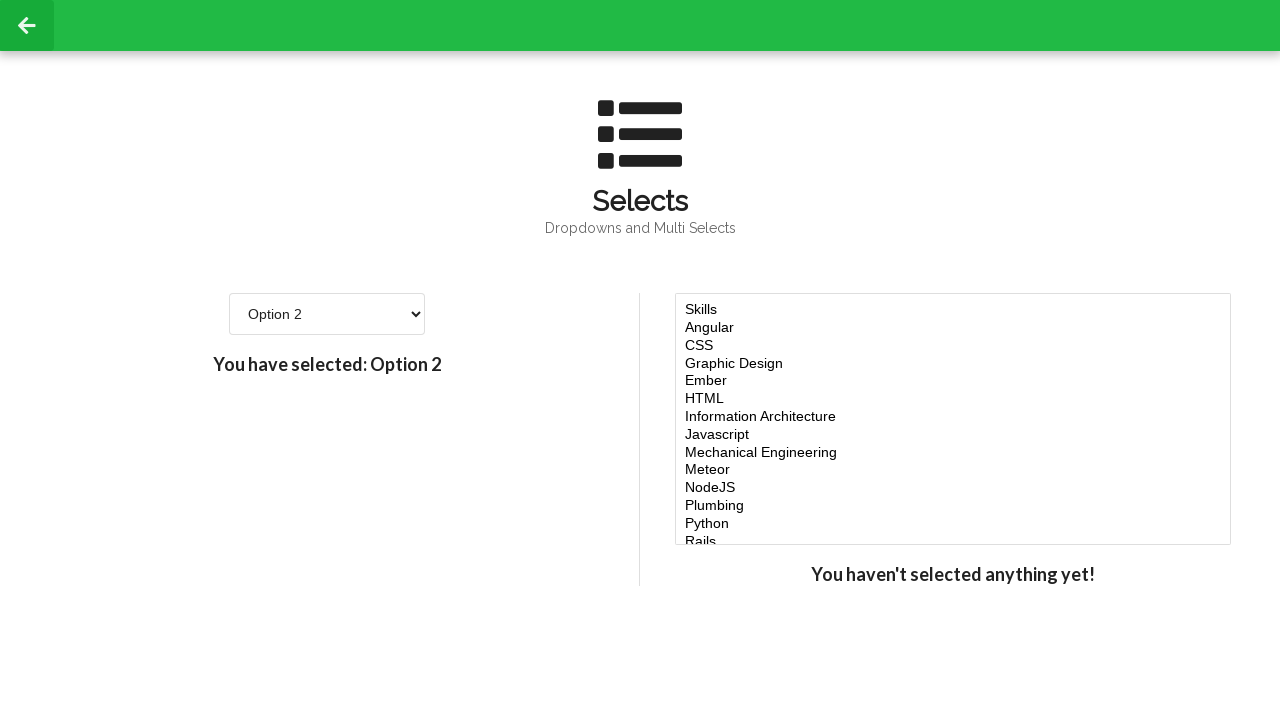

Selected option at index 3 (4th option) on #single-select
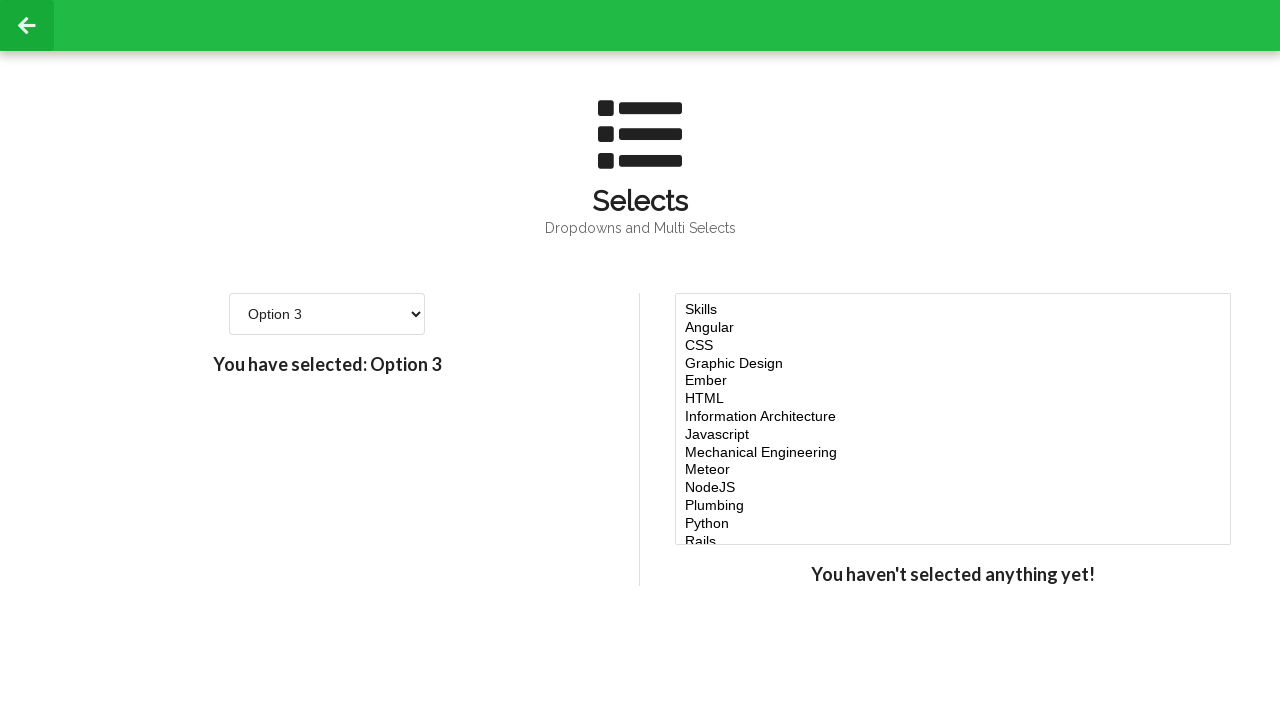

Selected option with value attribute '4' on #single-select
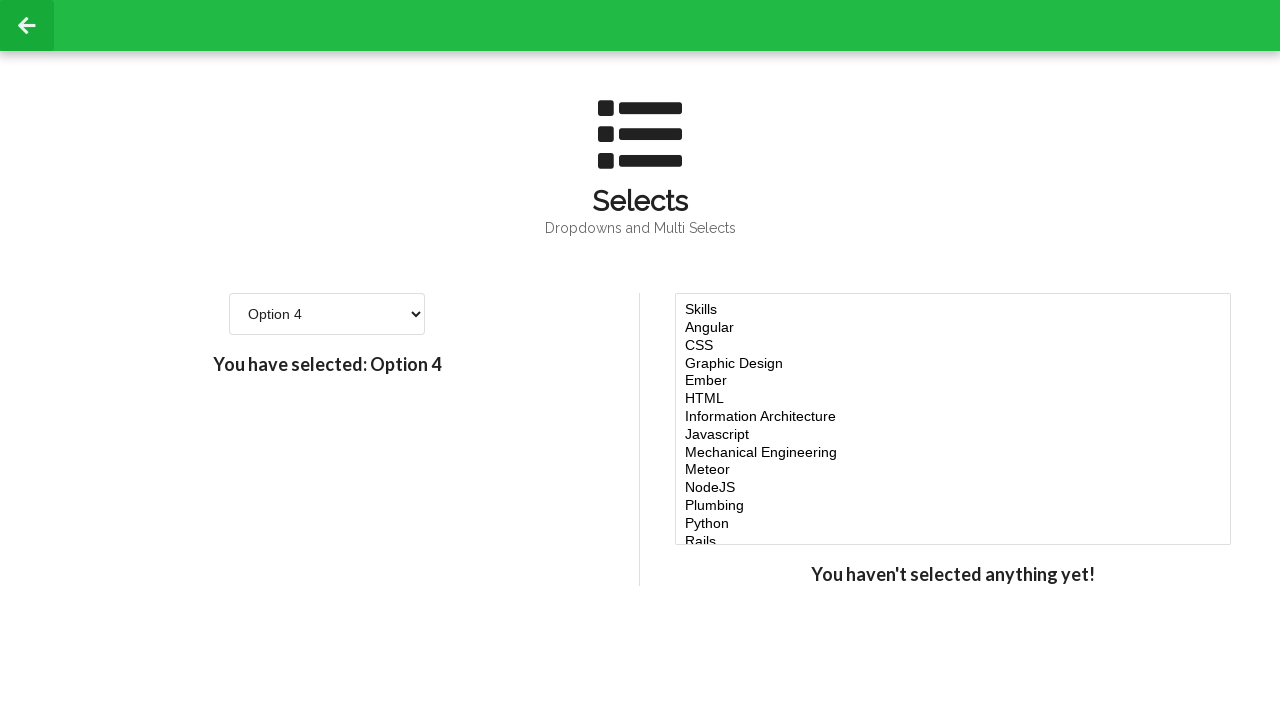

Retrieved all available dropdown options for verification
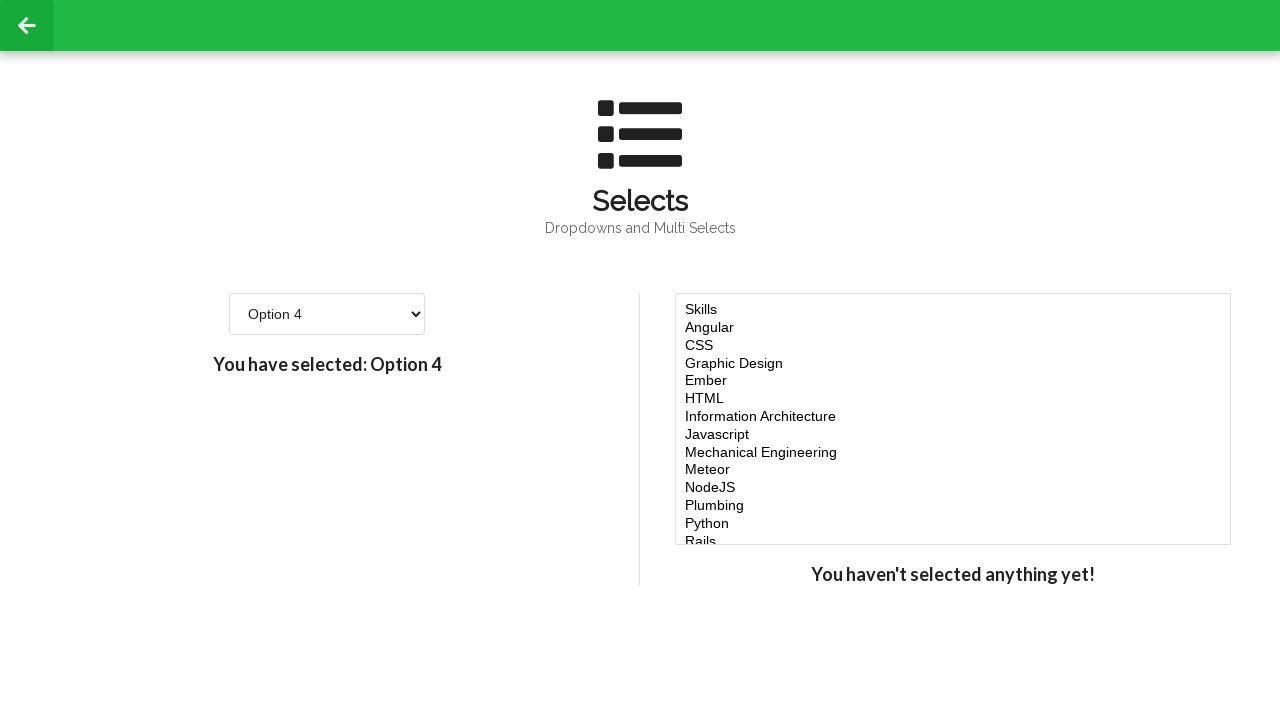

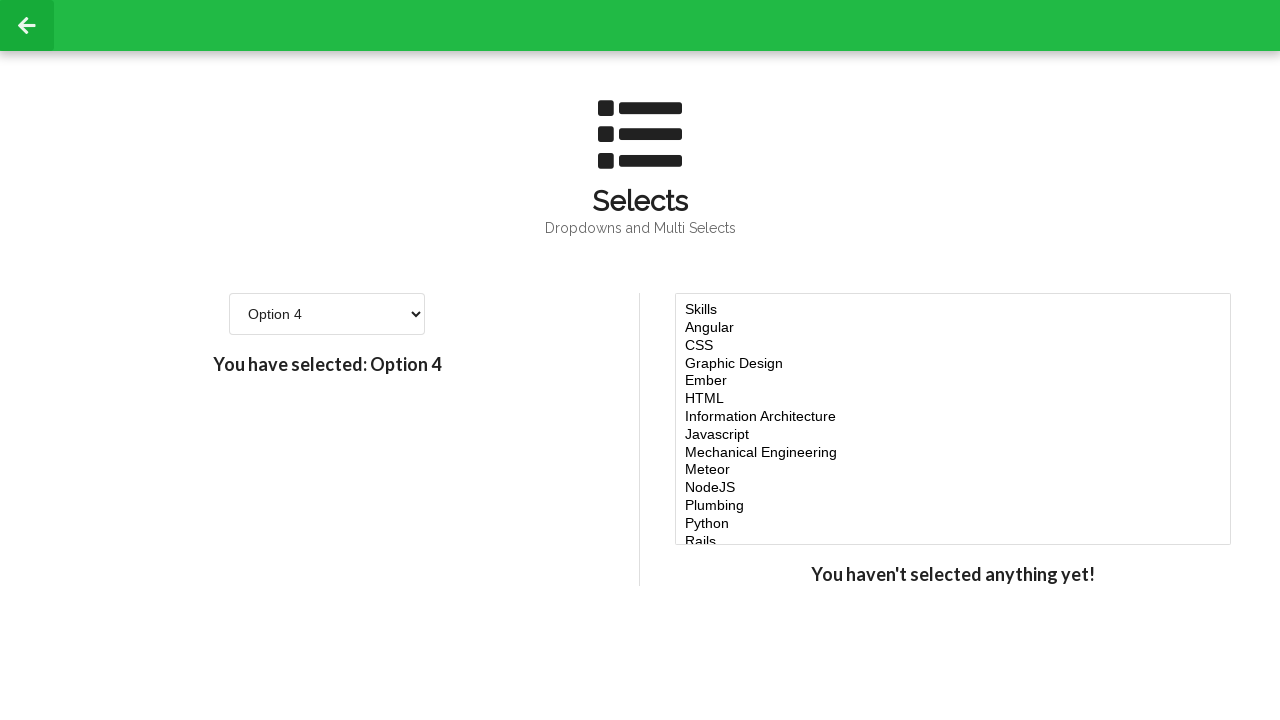